Tests basic browser navigation functionality on IMDb website by performing back, forward, and refresh operations, then verifying the page title and URL.

Starting URL: https://www.imdb.com/

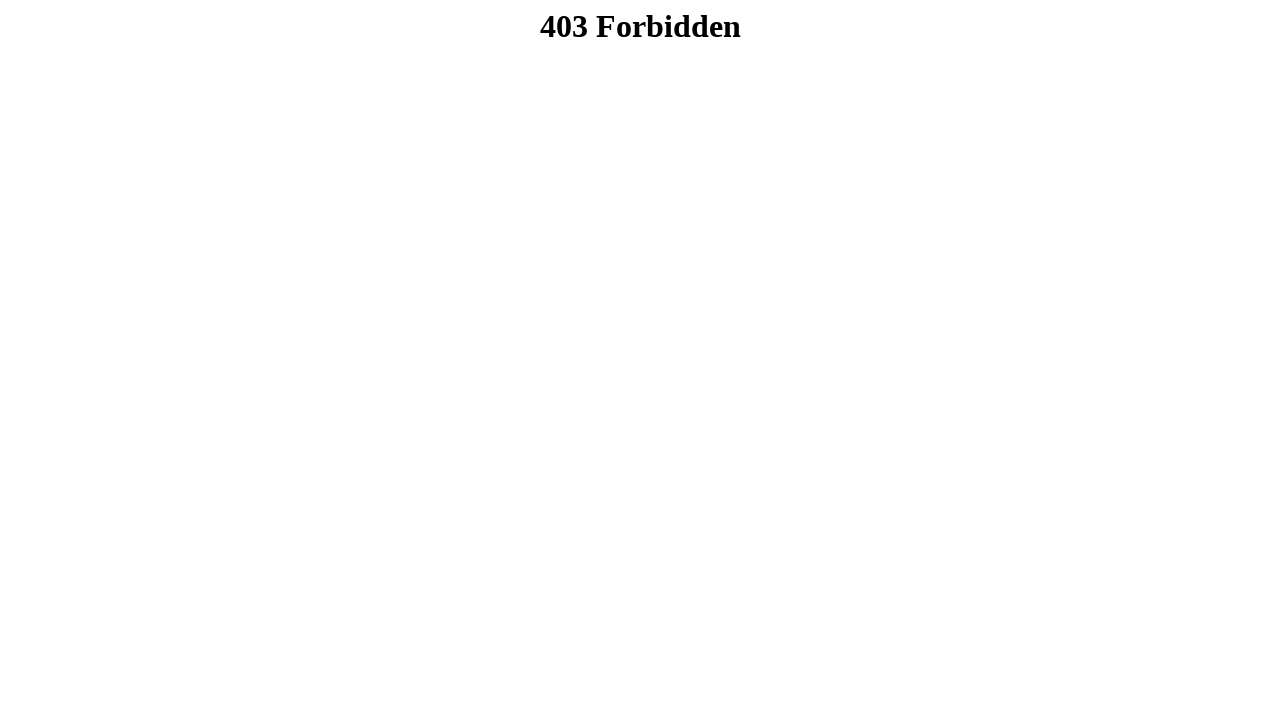

Navigated back in browser history
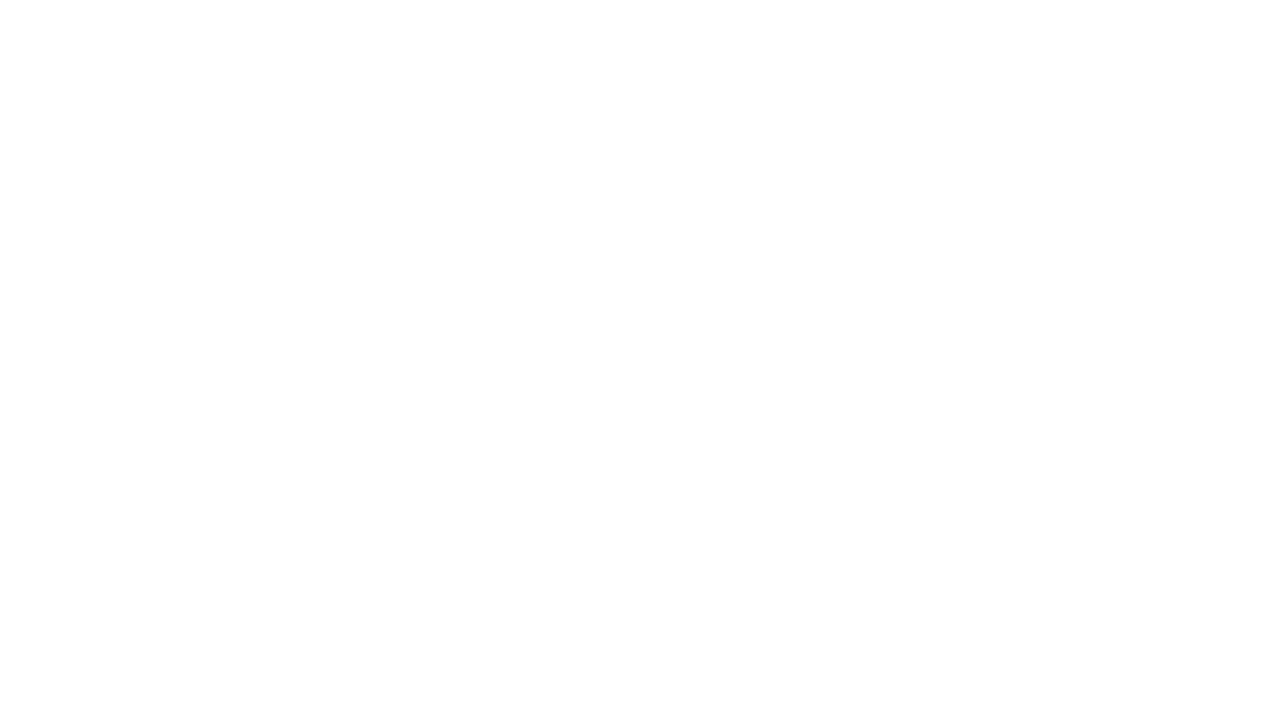

Navigated forward in browser history
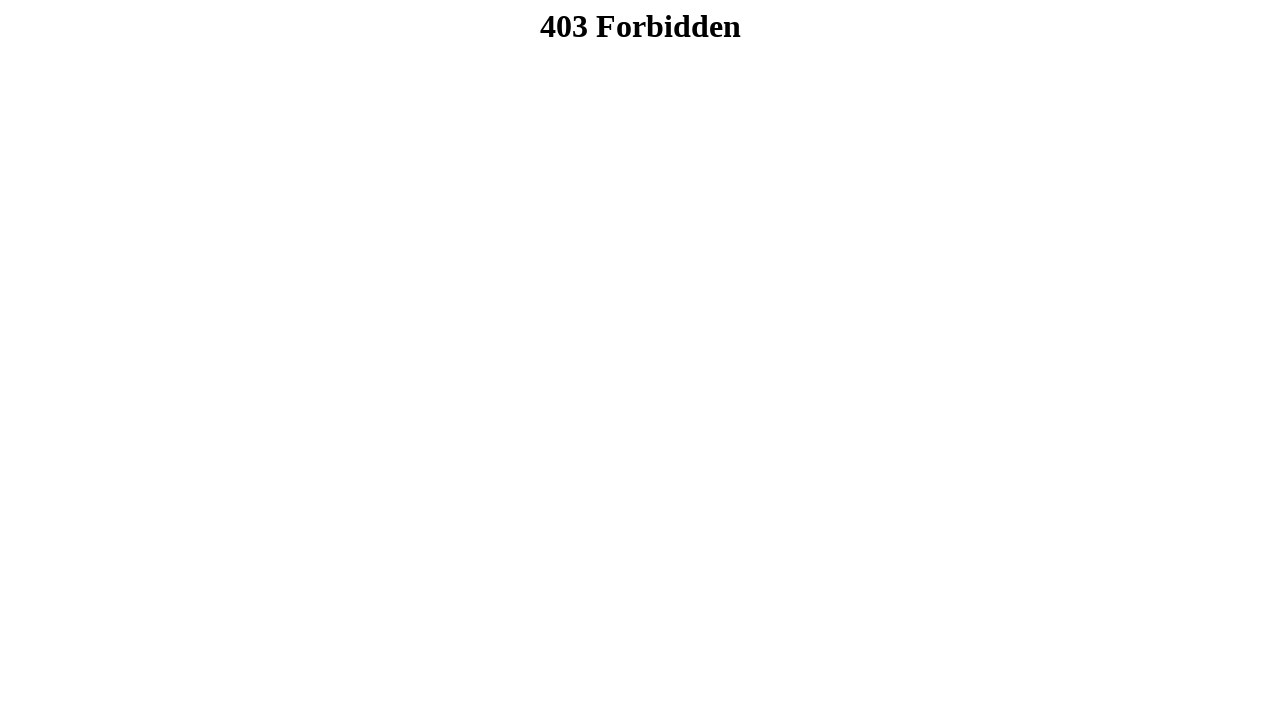

Refreshed the page
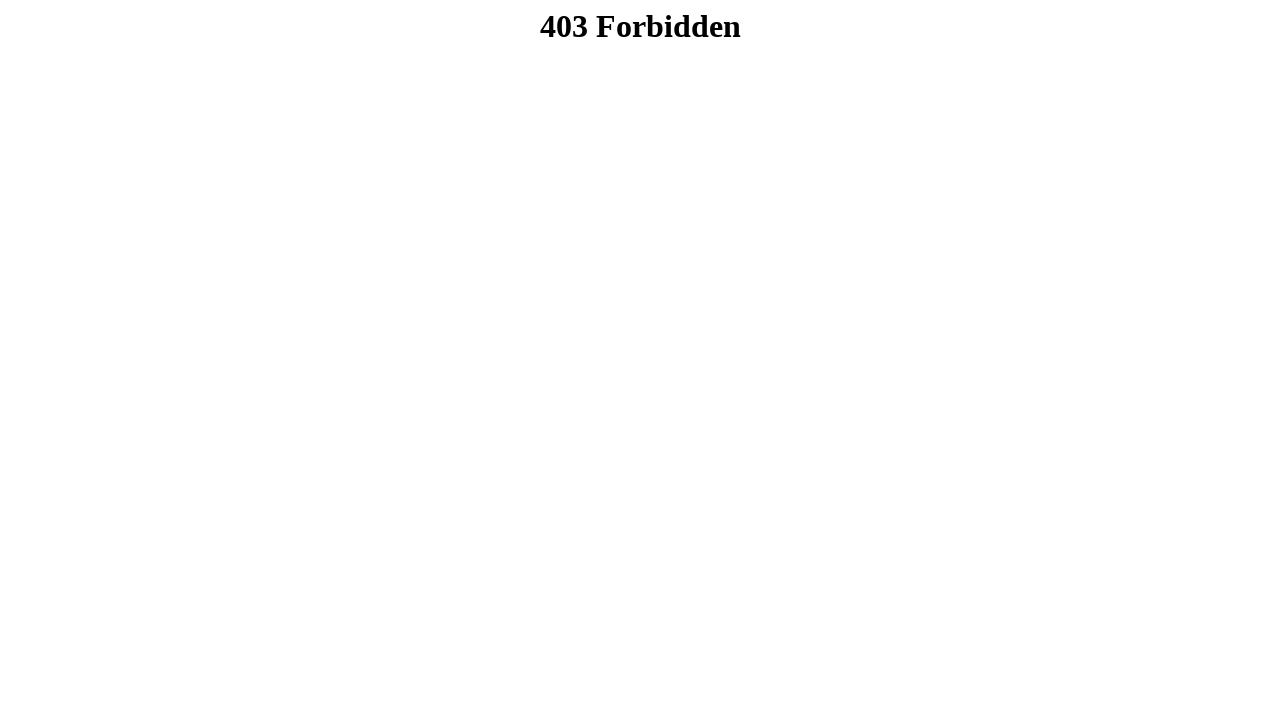

Retrieved page title: 403 Forbidden
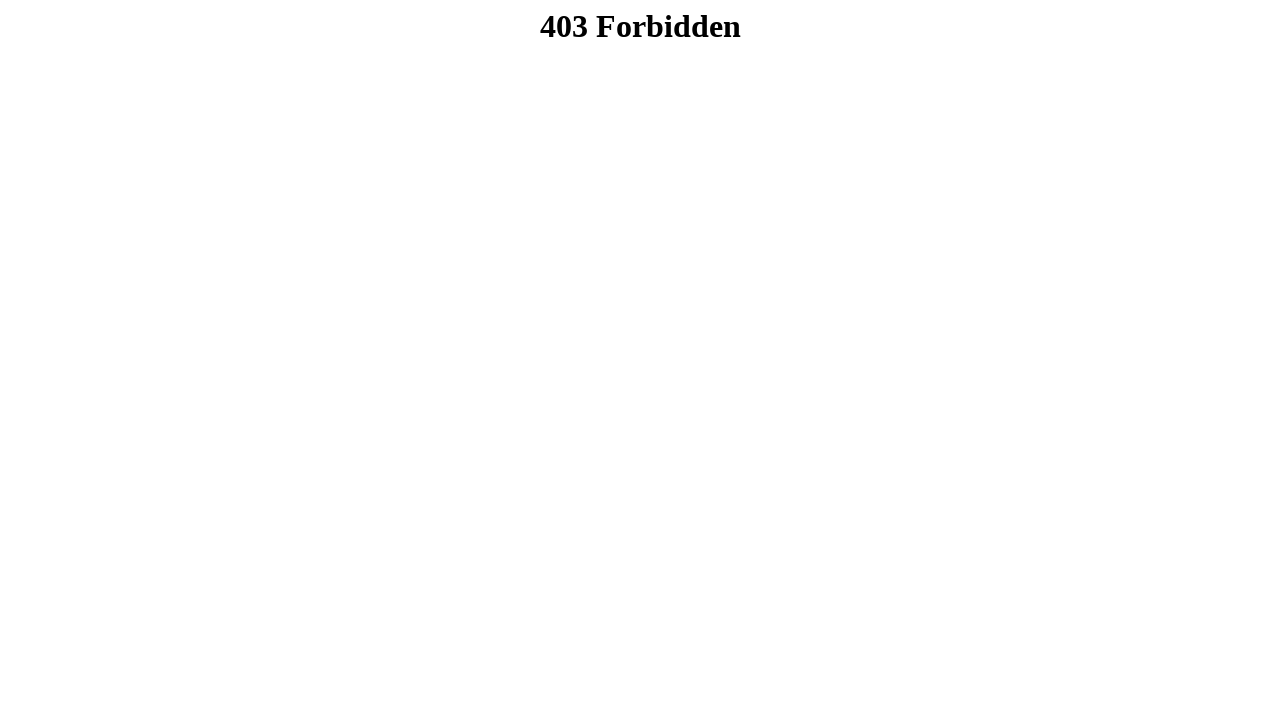

Retrieved current URL: https://www.imdb.com/
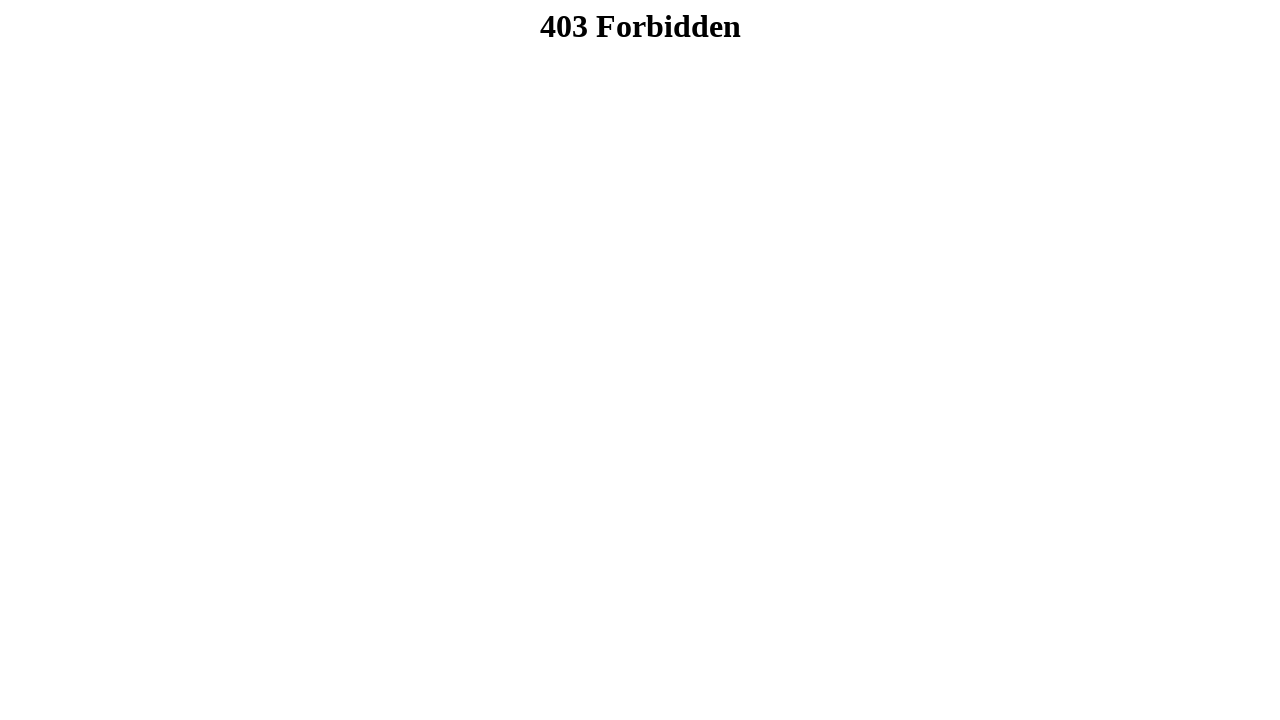

Verified that URL contains 'imdb'
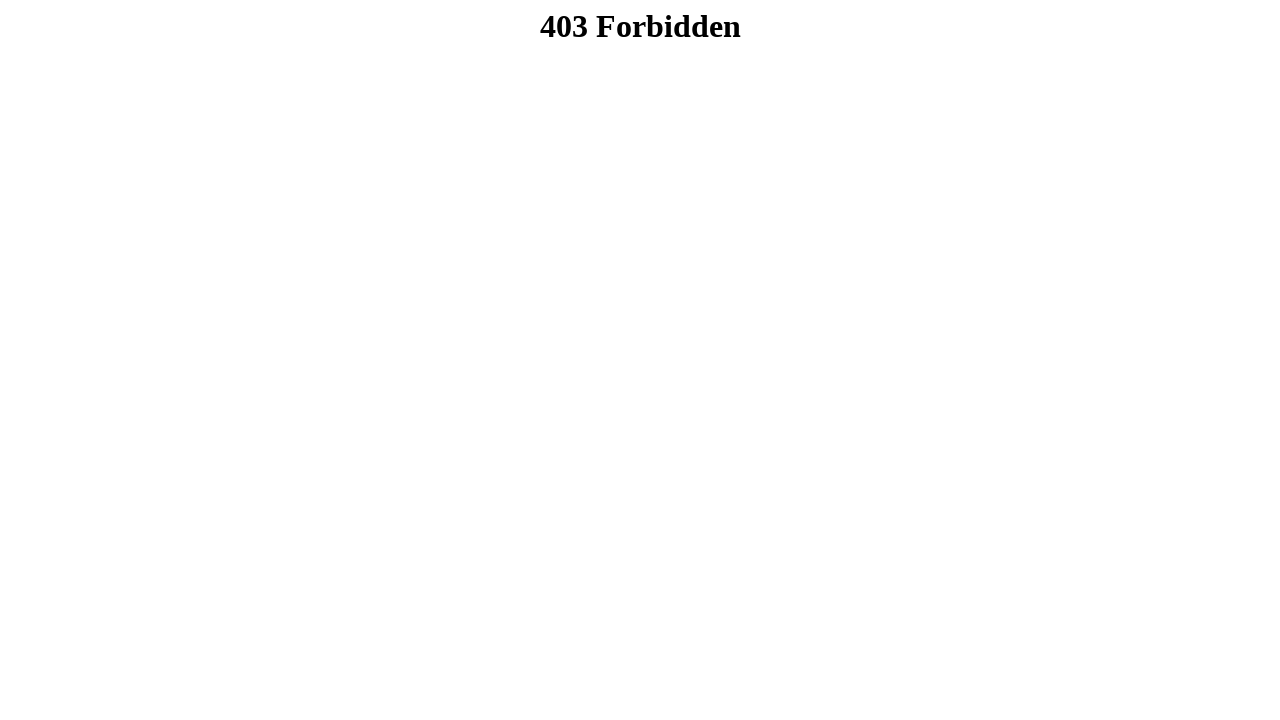

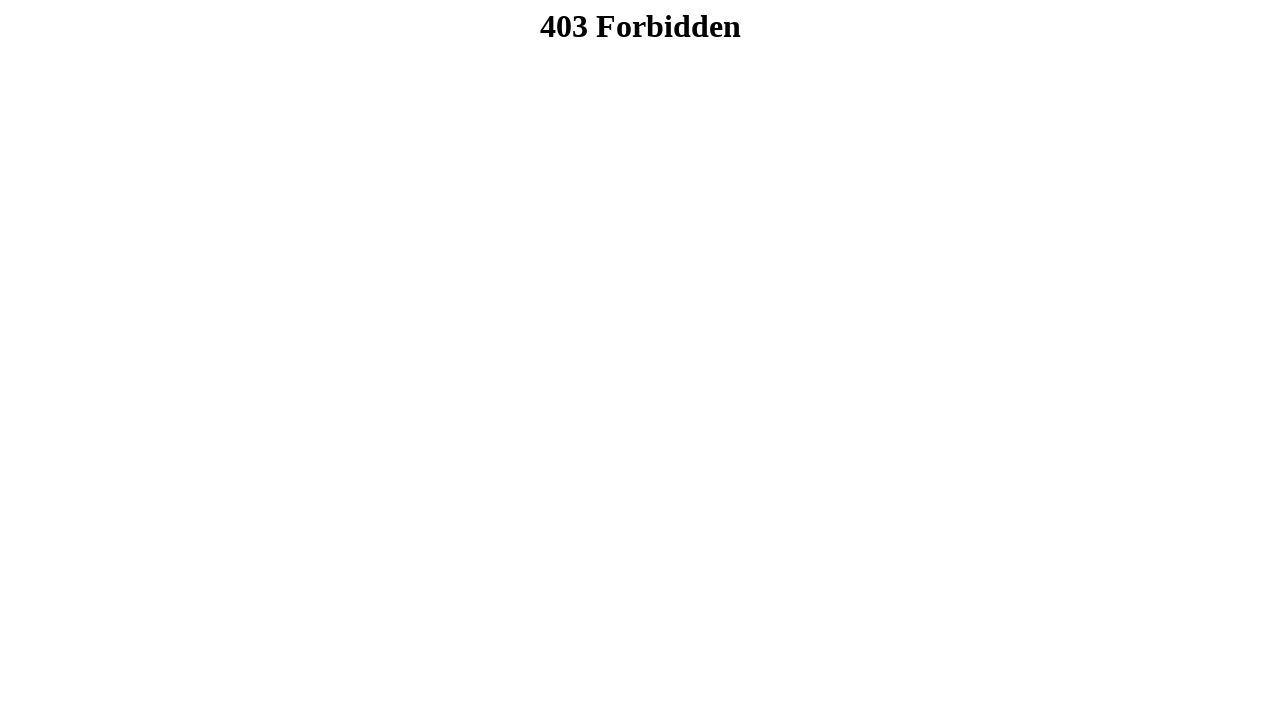